Navigates to the Anhtester homepage and clicks on the blog link to access the blog section

Starting URL: https://anhtester.com

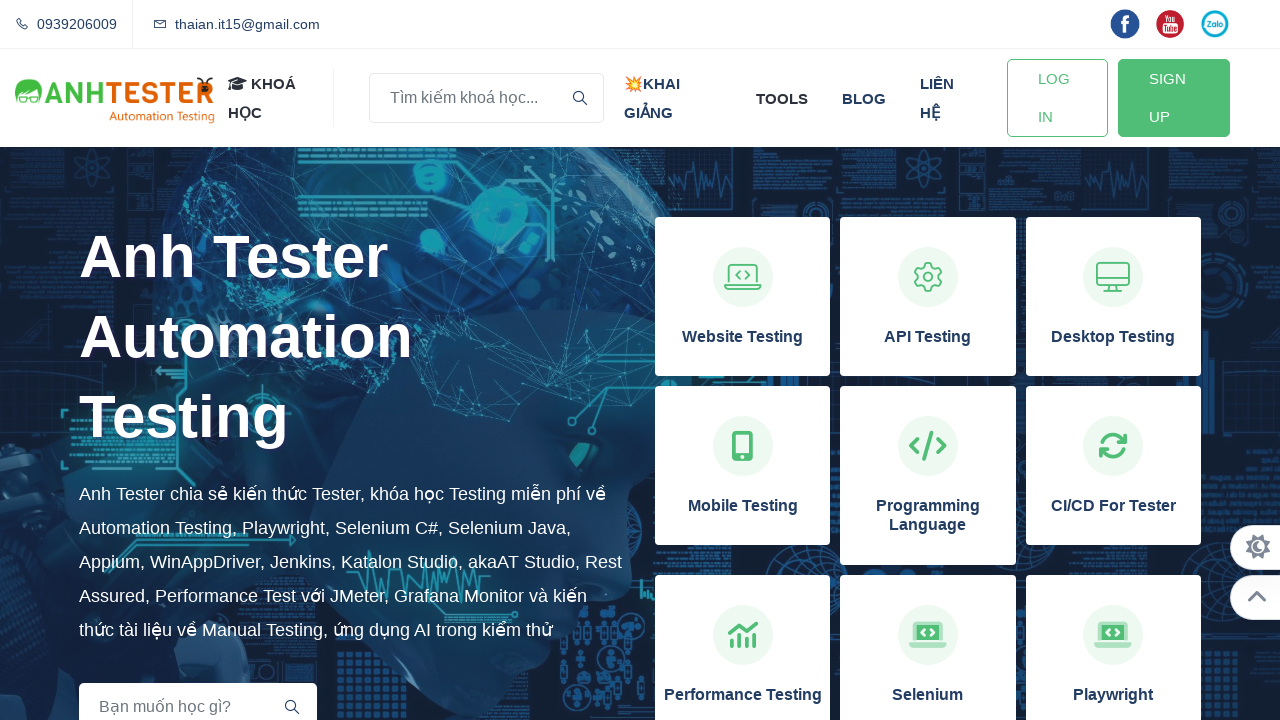

Clicked on the blog link at (864, 98) on a:has-text('blog')
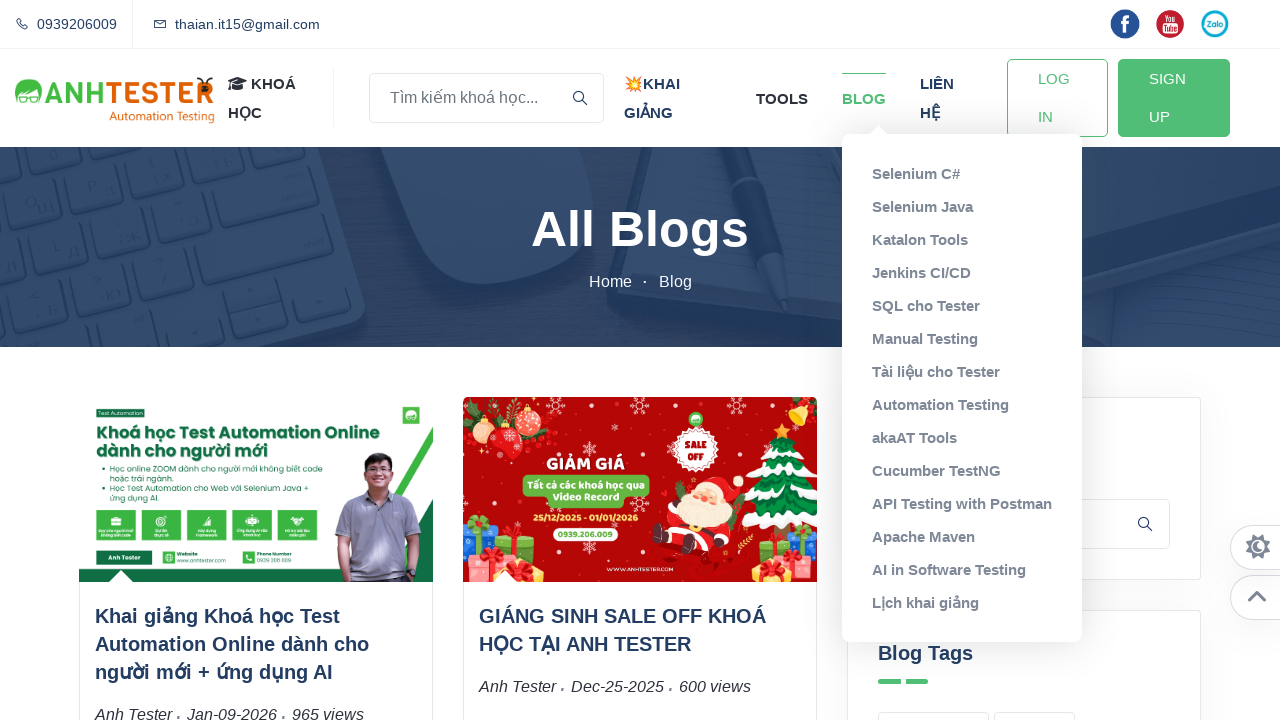

Blog page loaded and network idle
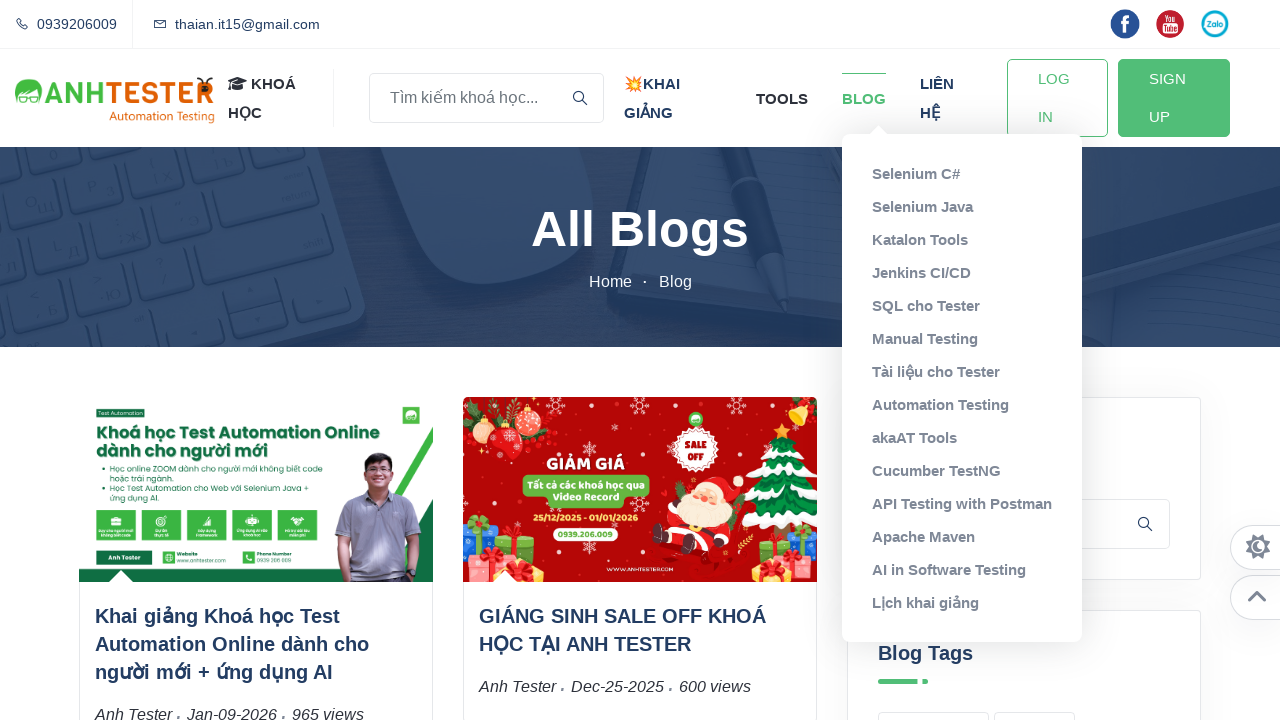

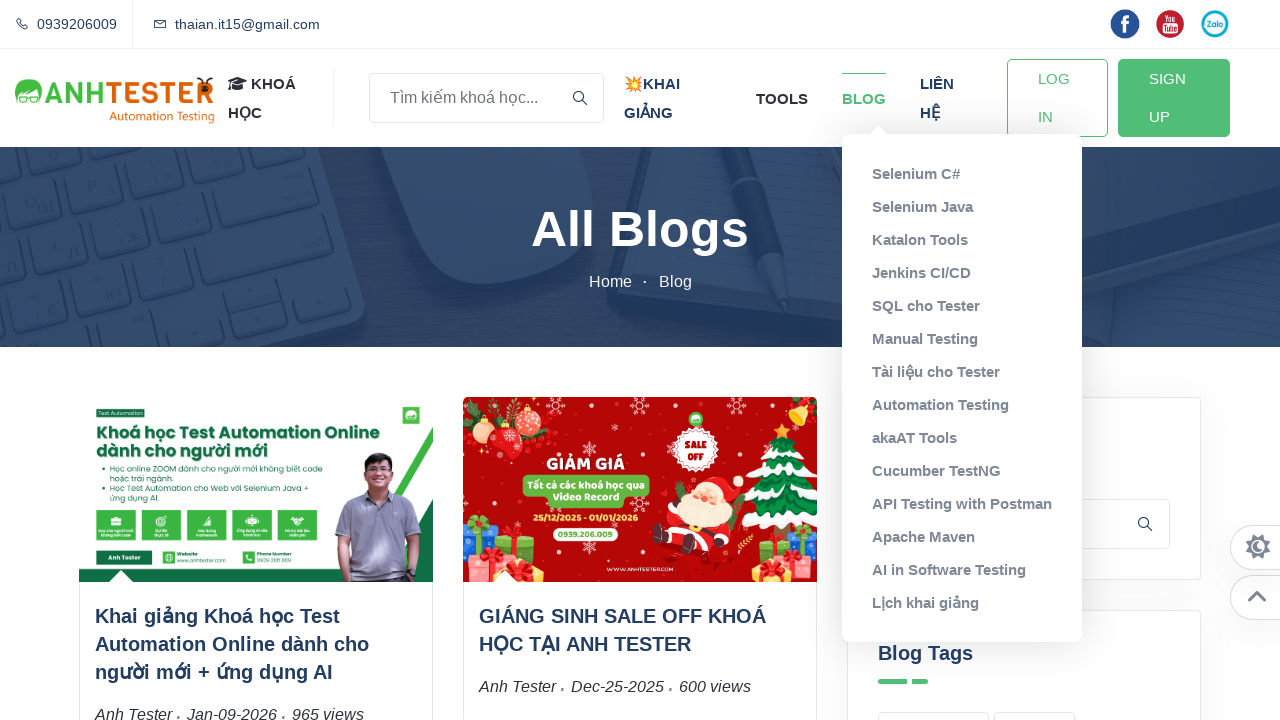